Navigates to Gmail and verifies that the page title is not "Google"

Starting URL: https://gmail.com

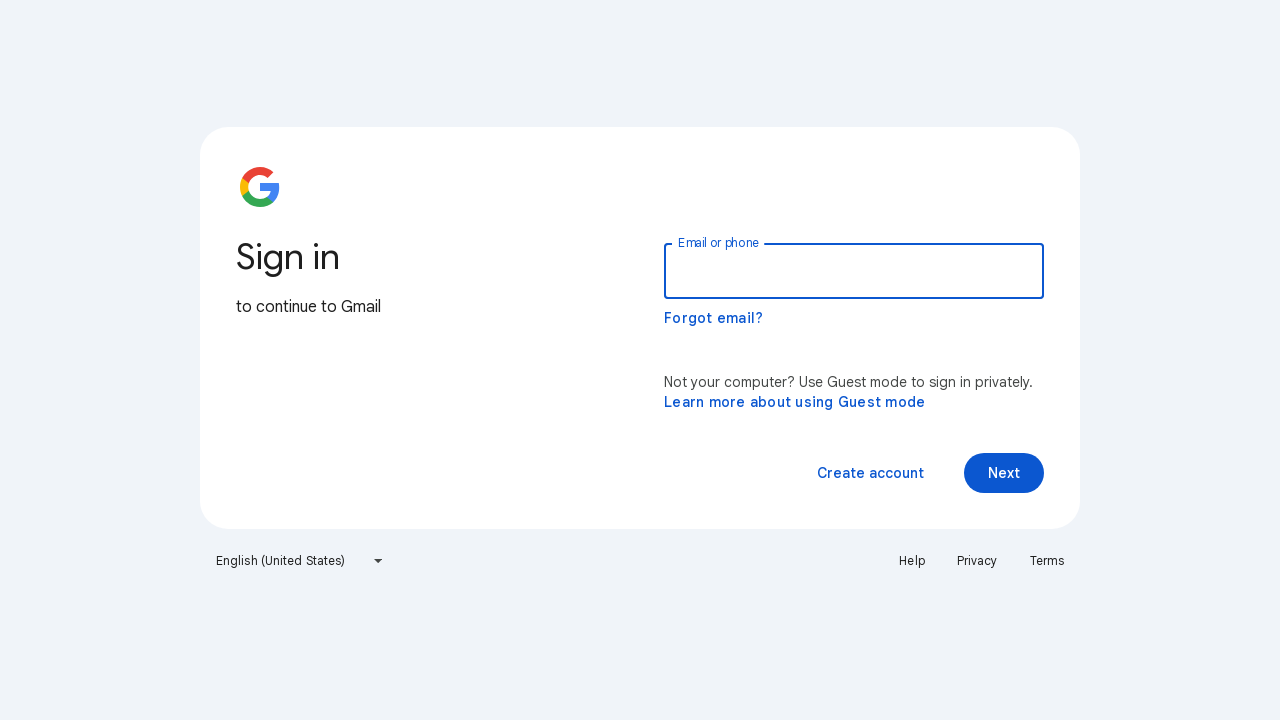

Navigated to Gmail
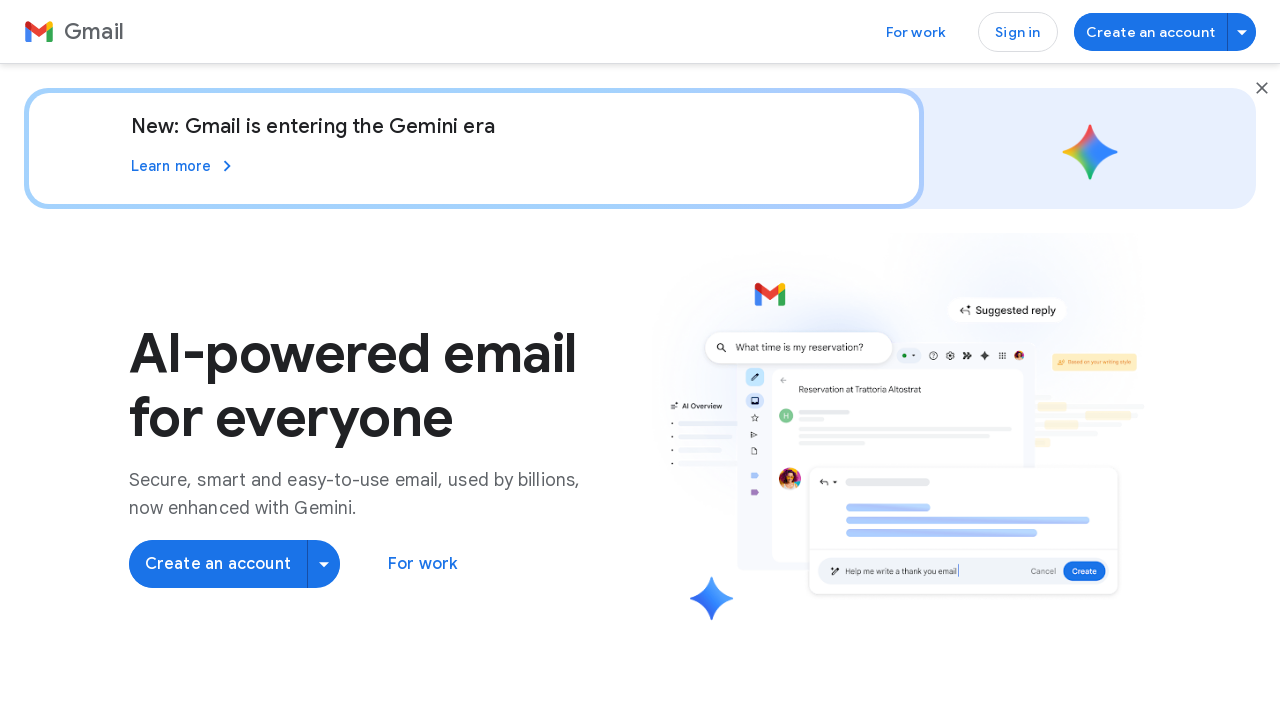

Retrieved page title: Gmail: Secure, AI-Powered Email for Everyone | Google Workspace
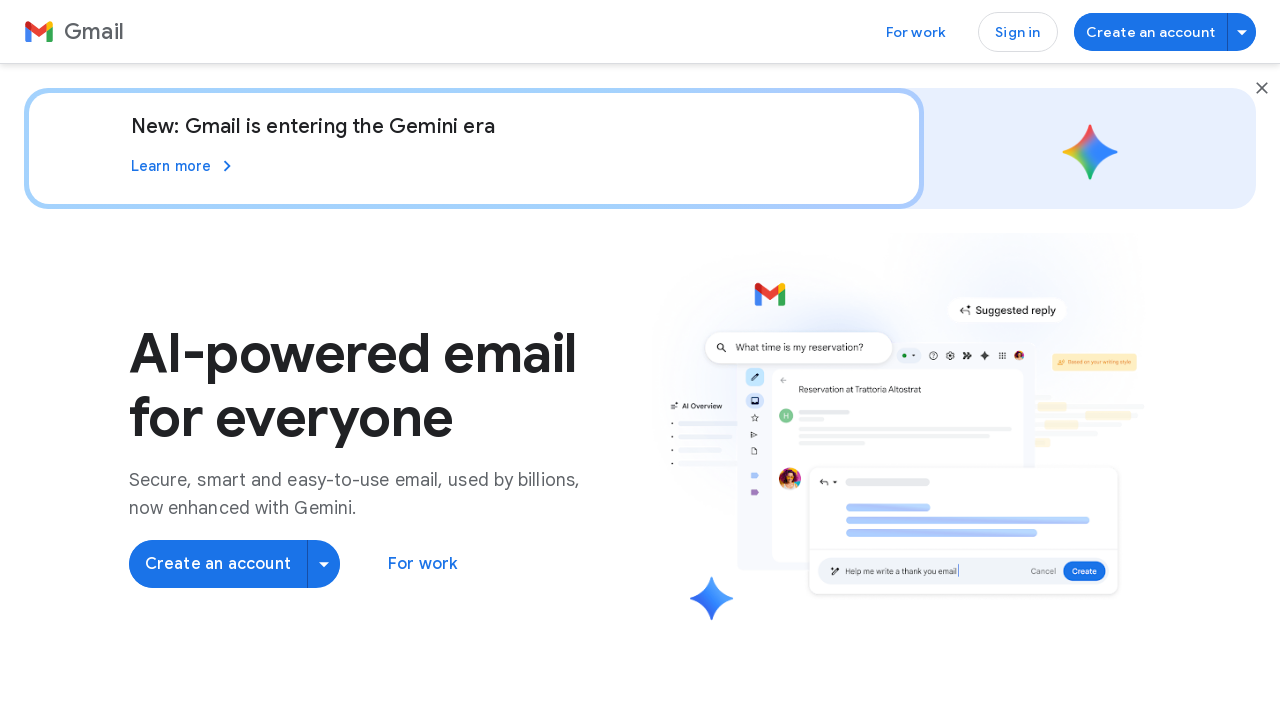

Set expected title to 'Google' for comparison
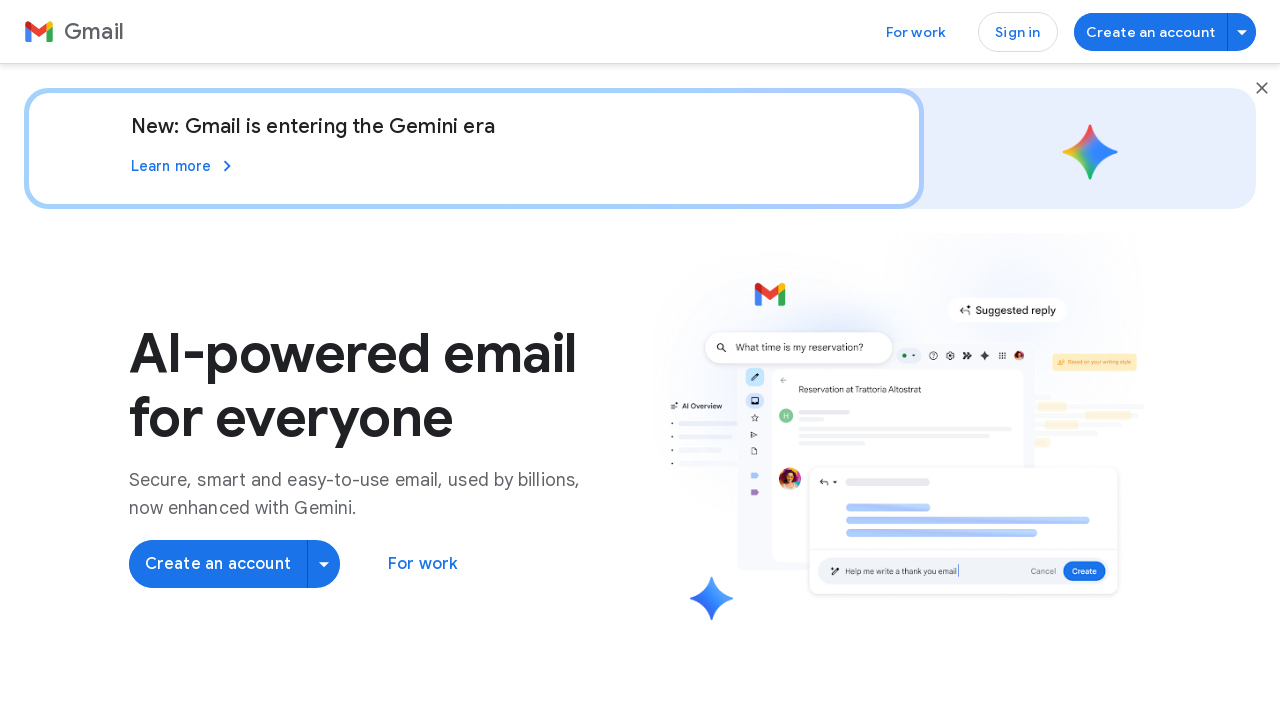

Assertion passed: page title does not match 'Google': Gmail: Secure, AI-Powered Email for Everyone | Google Workspace
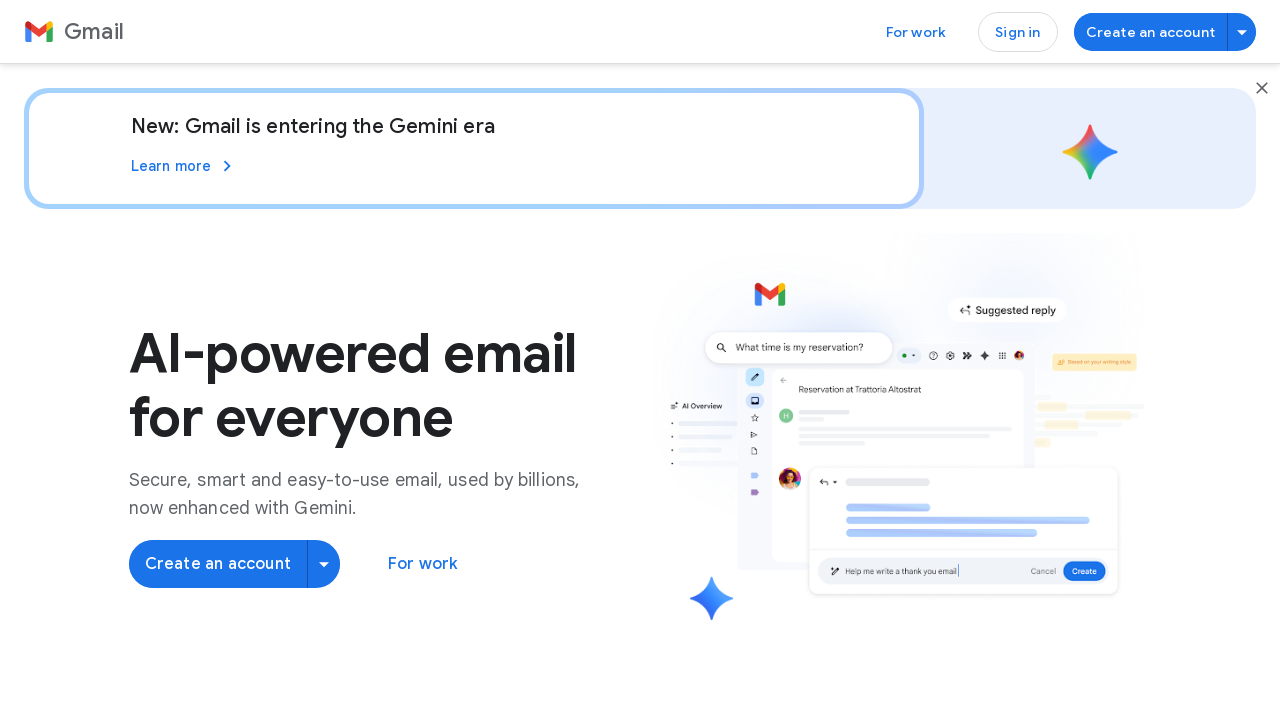

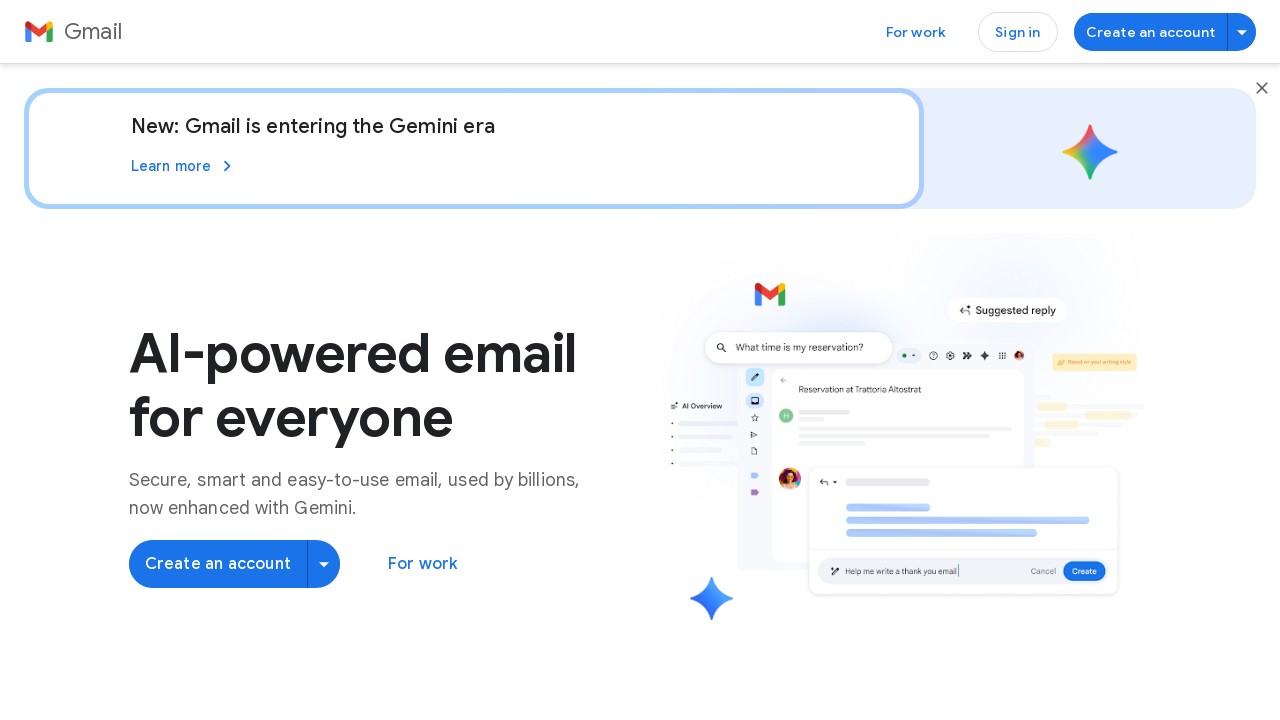